Navigates to the Selenium website and clicks on the Downloads link in the navigation

Starting URL: https://www.selenium.dev/

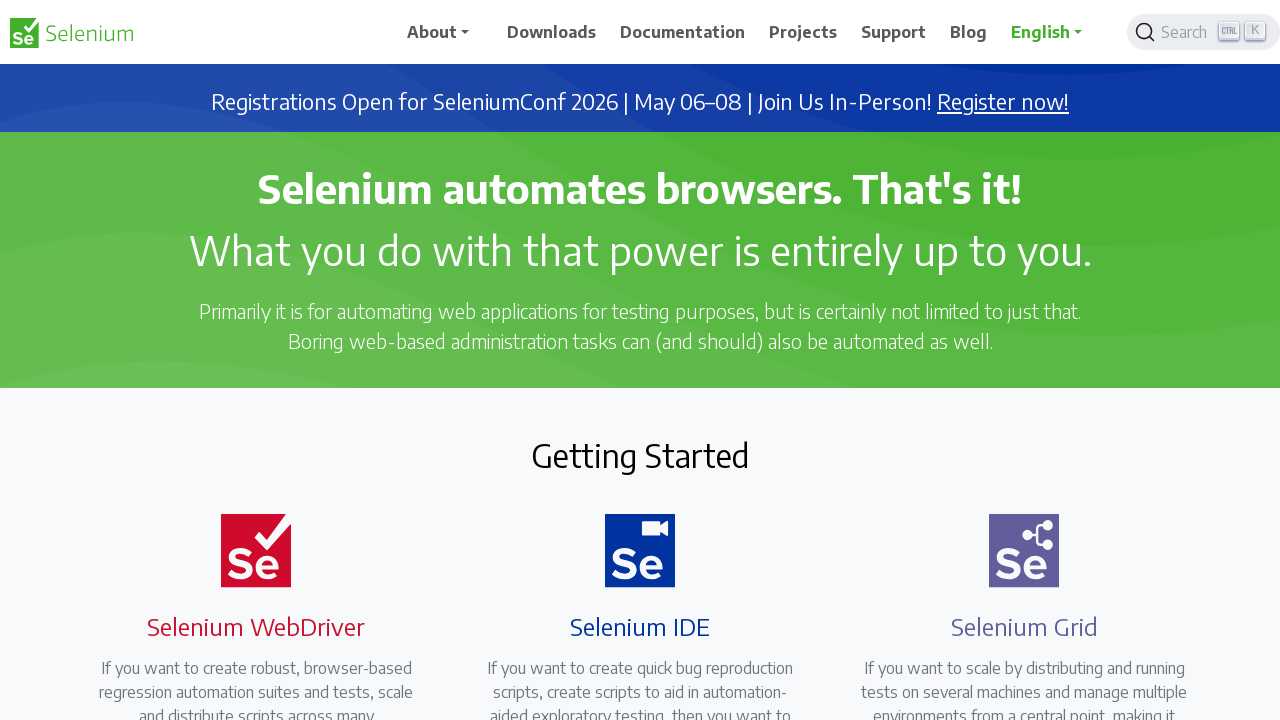

Navigated to Selenium website
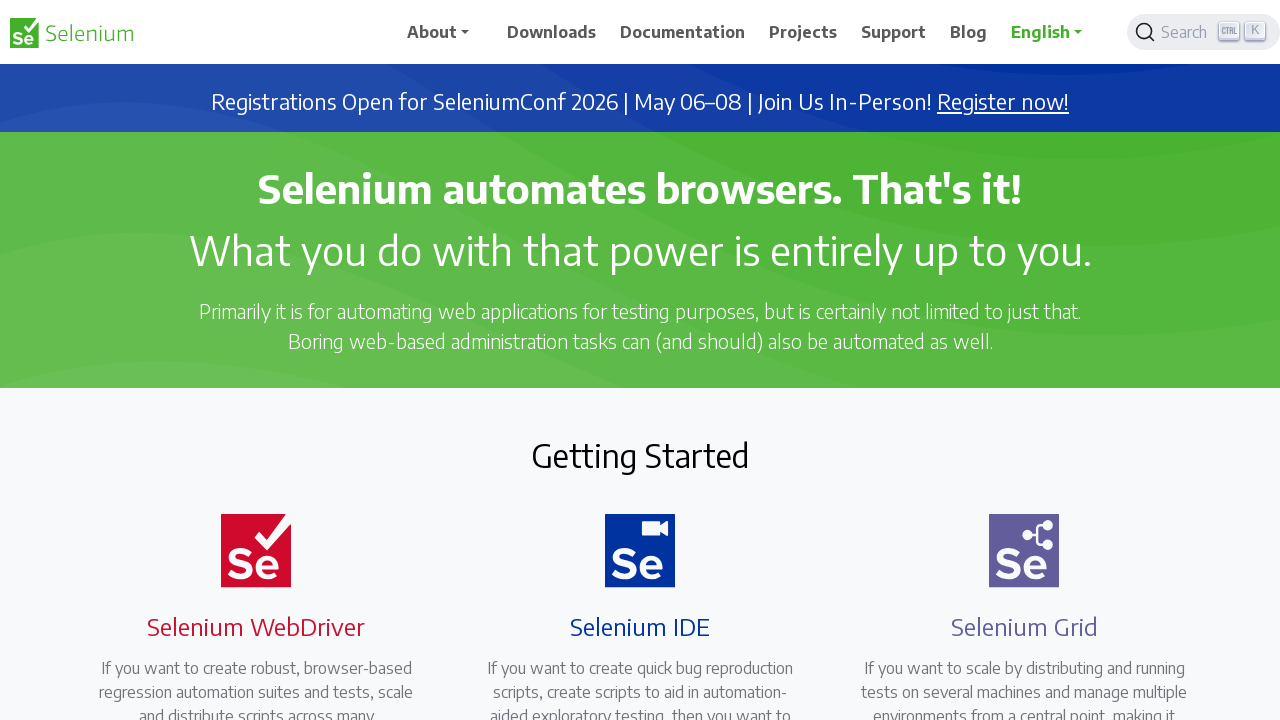

Clicked on Downloads link in navigation at (552, 32) on text=Downloads
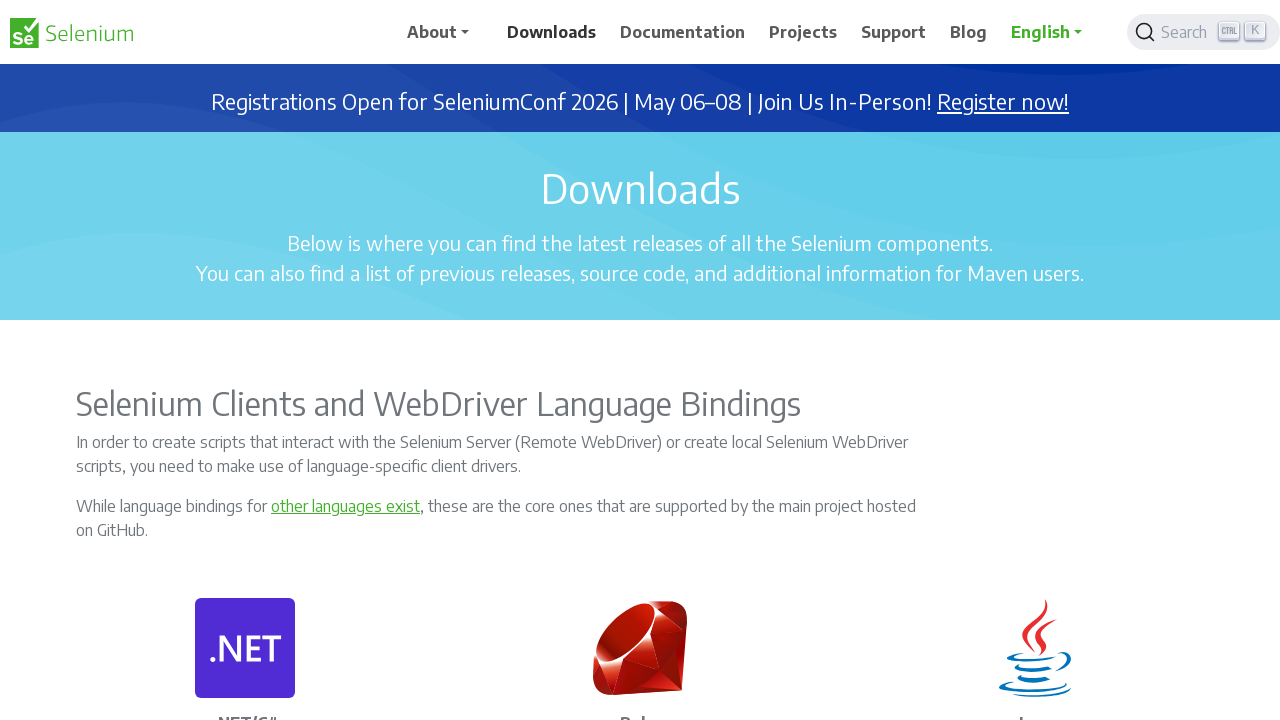

Page navigation completed and network idle
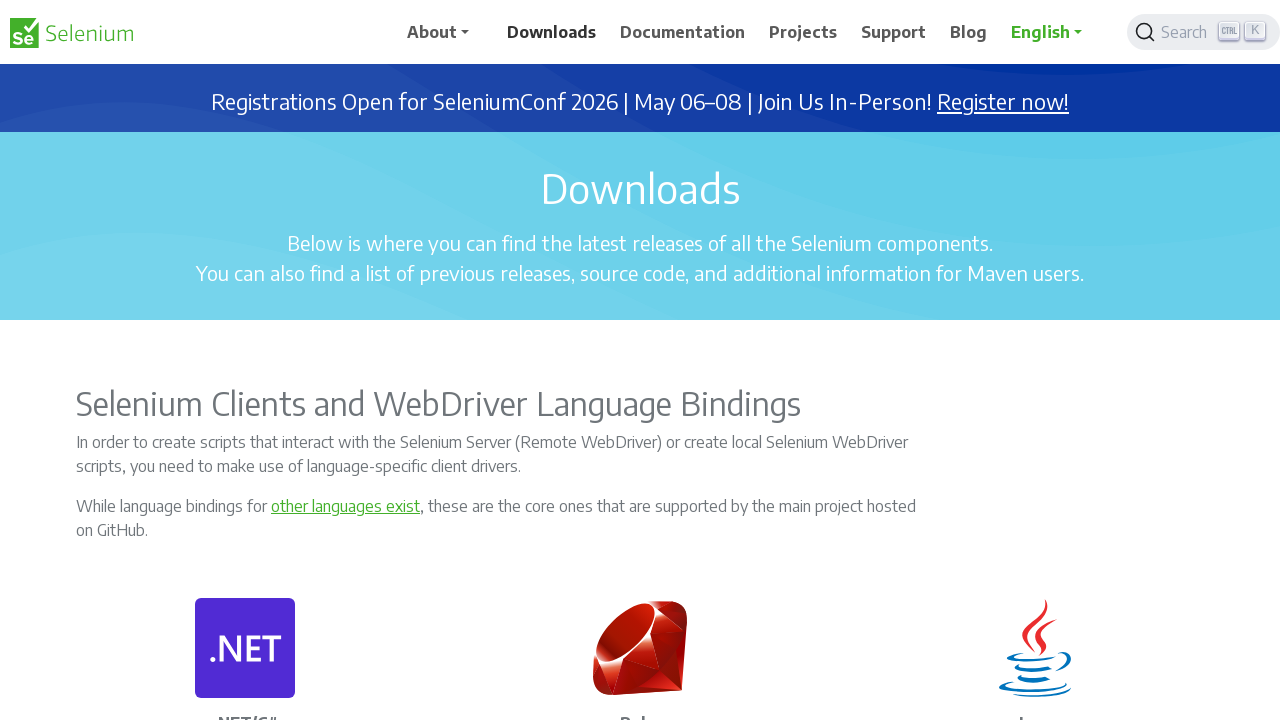

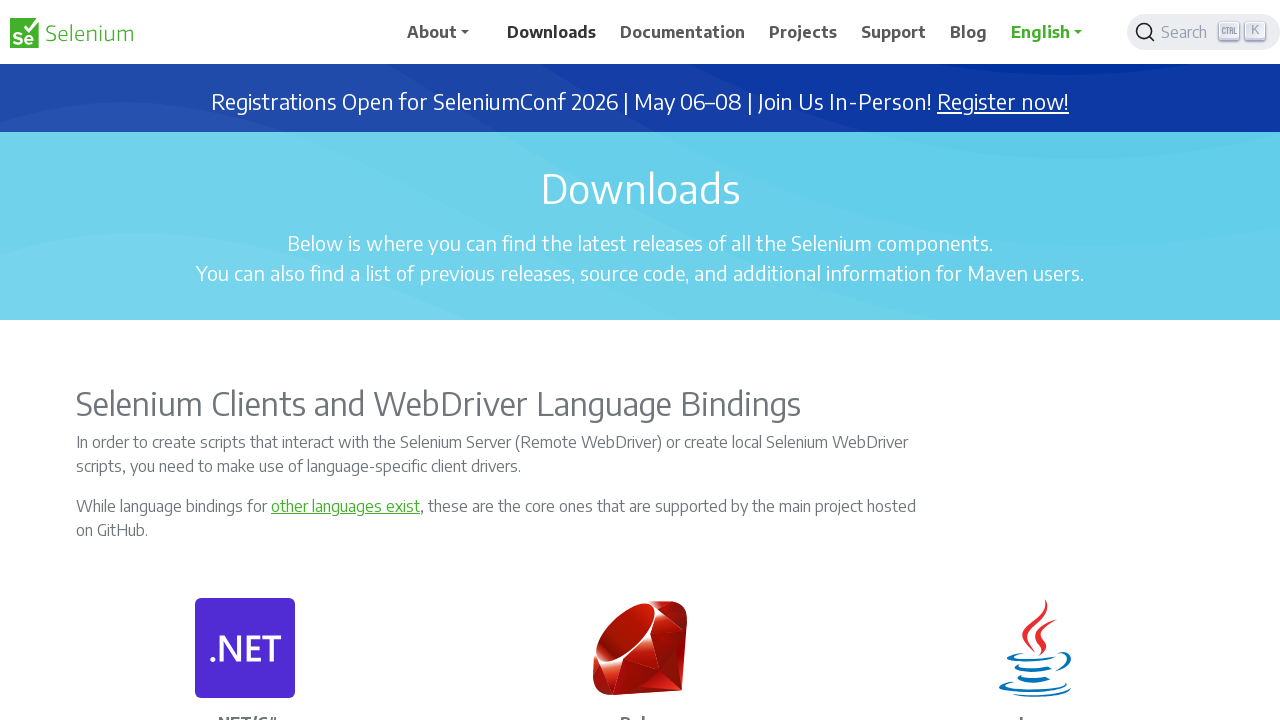